Tests the Starbucks Korea store locator by navigating to the regional search, selecting Daegu region, viewing all stores, clicking on a store to see its details, and then closing the detail popup.

Starting URL: https://www.starbucks.co.kr/store/store_map.do?disp=locale

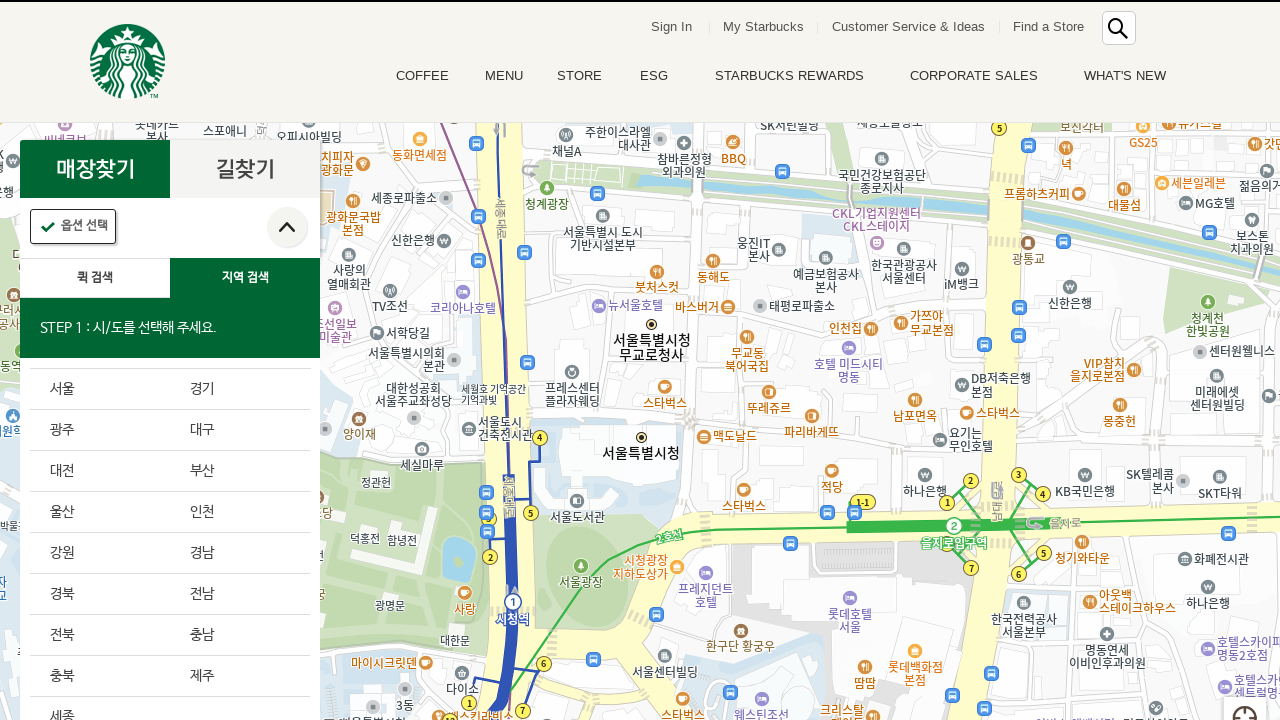

Clicked on regional search button at (245, 278) on #container > div > form > fieldset > div > section > article.find_store_cont > a
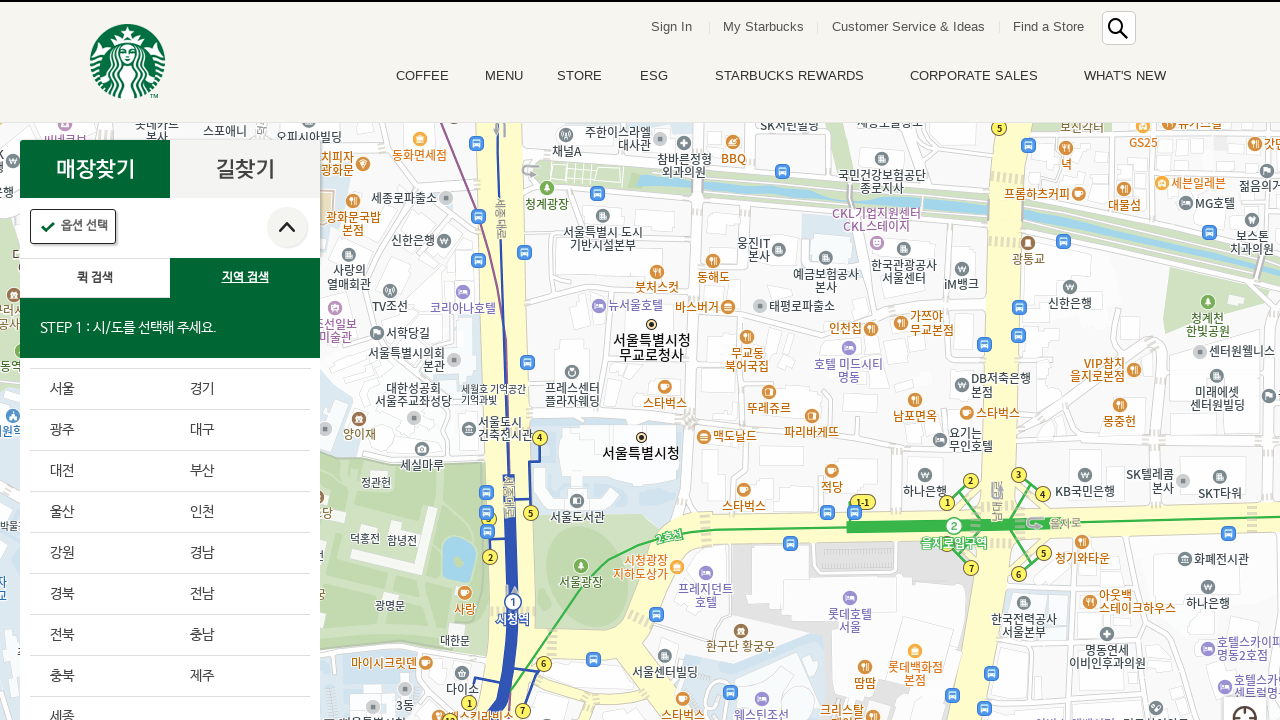

Waited 3 seconds for regional search to initialize
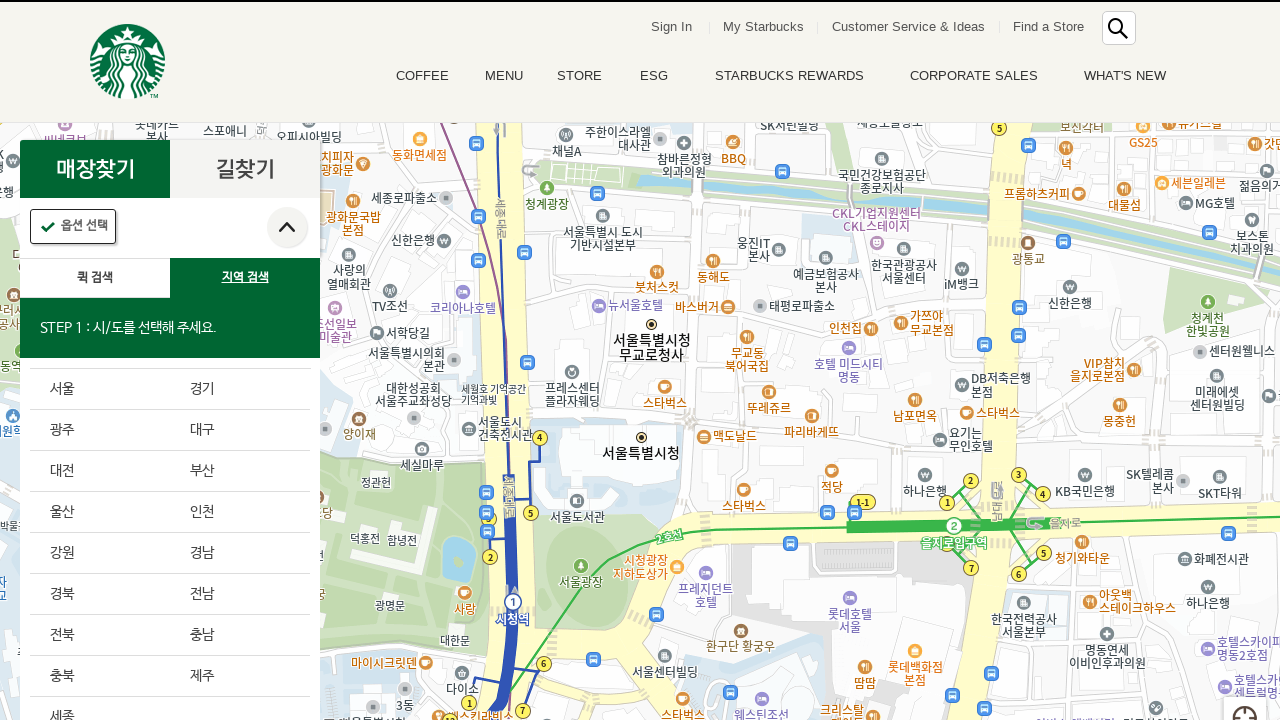

Selected Daegu region from the list at (240, 430) on .loca_step1_cont .sido_arae_box li:nth-child(4)
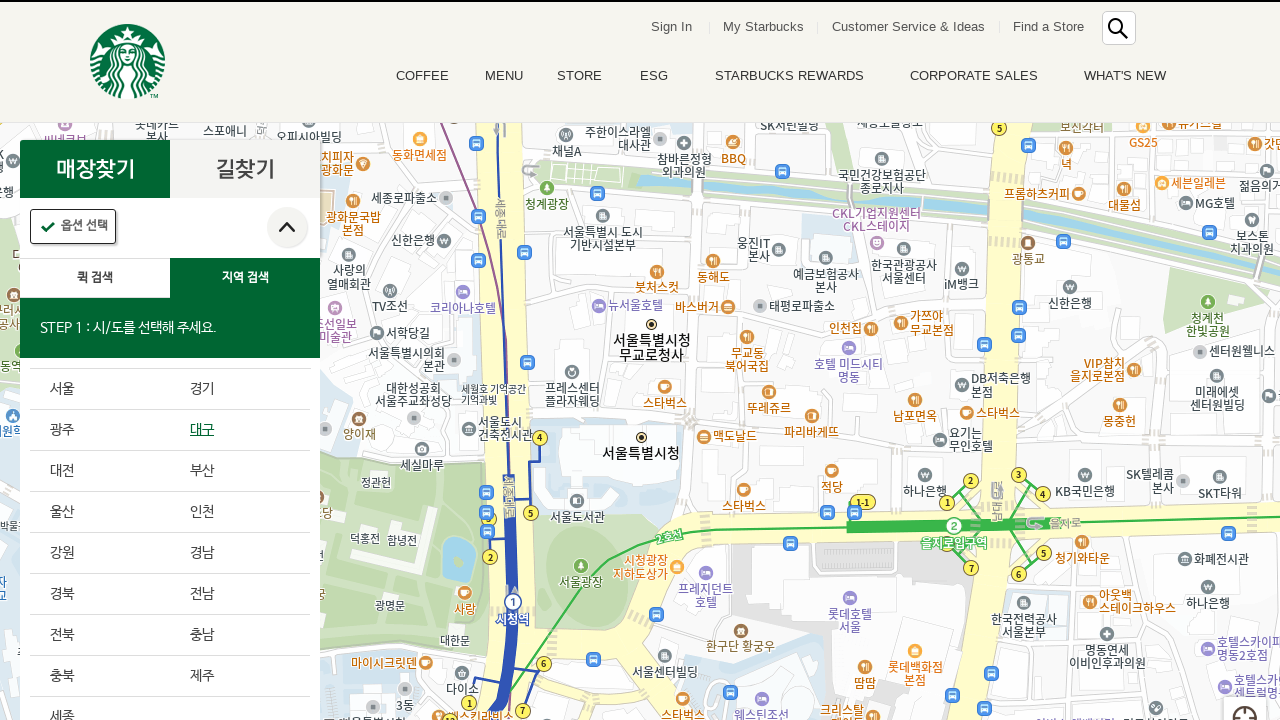

Waited 3 seconds for Daegu region to load
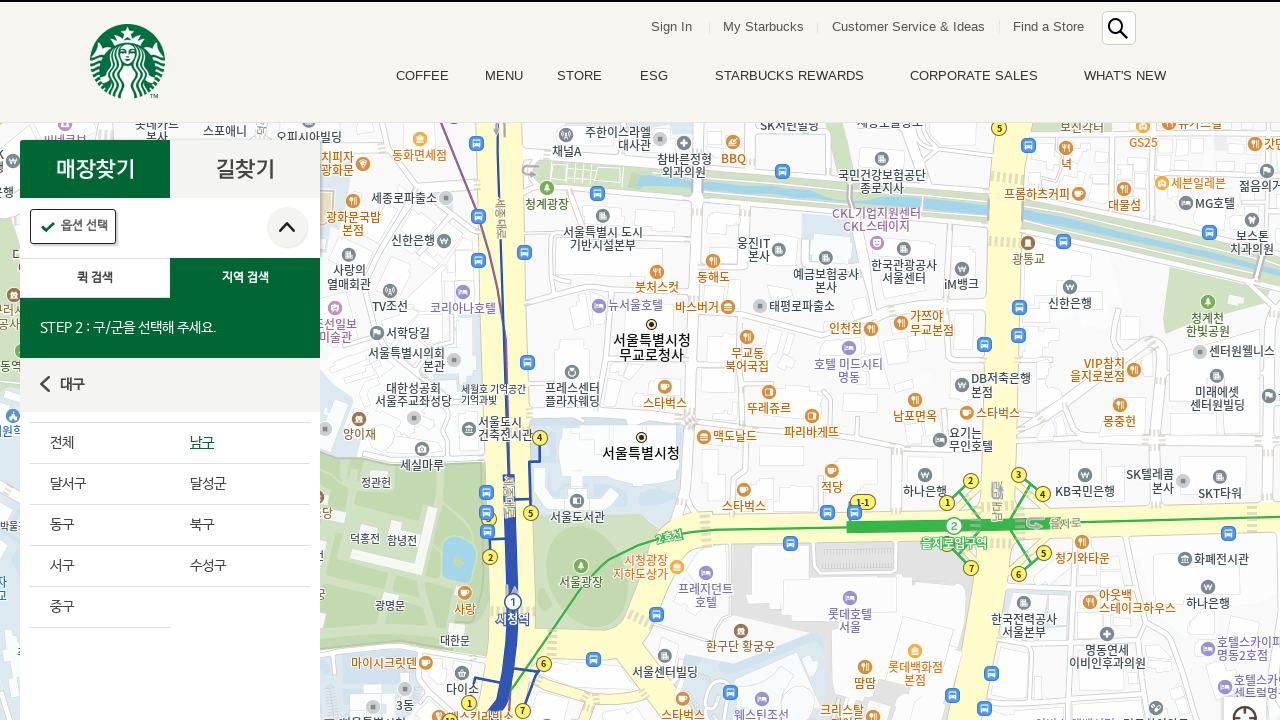

Clicked 'Select All' button to view all stores in Daegu at (100, 443) on #mCSB_2_container > ul > li:nth-child(1) > a
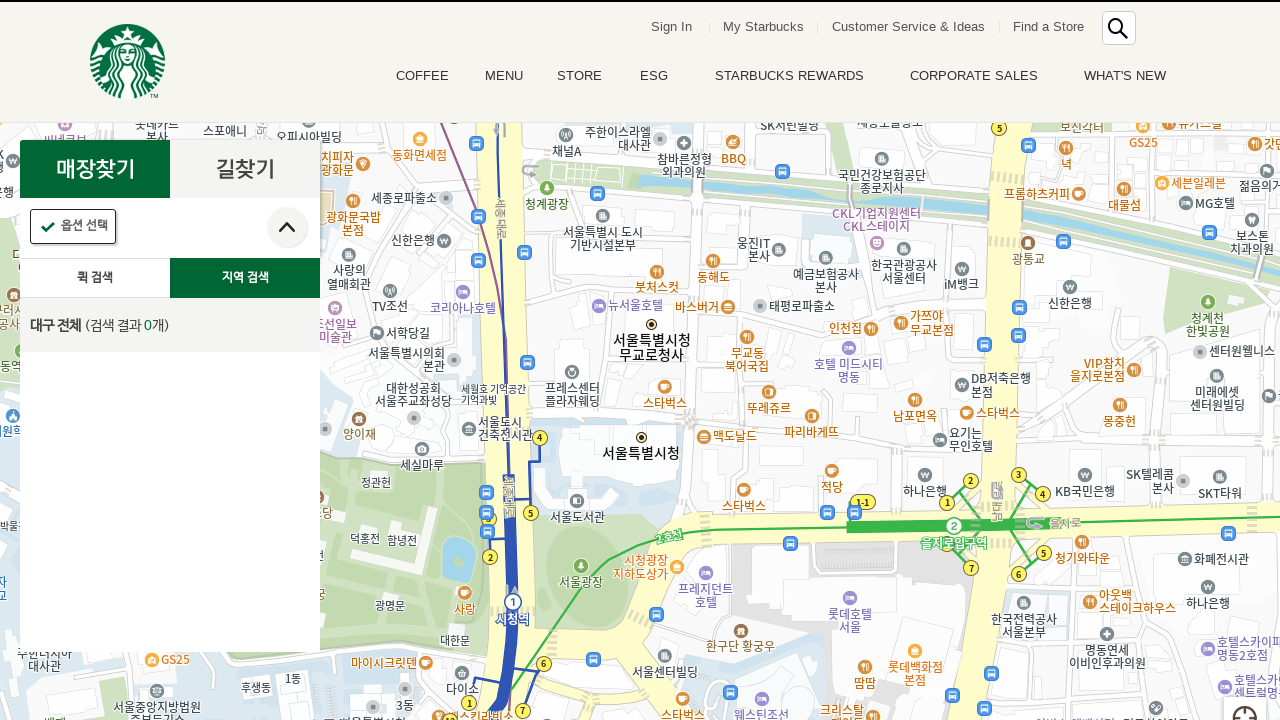

Waited 3 seconds for all stores to load
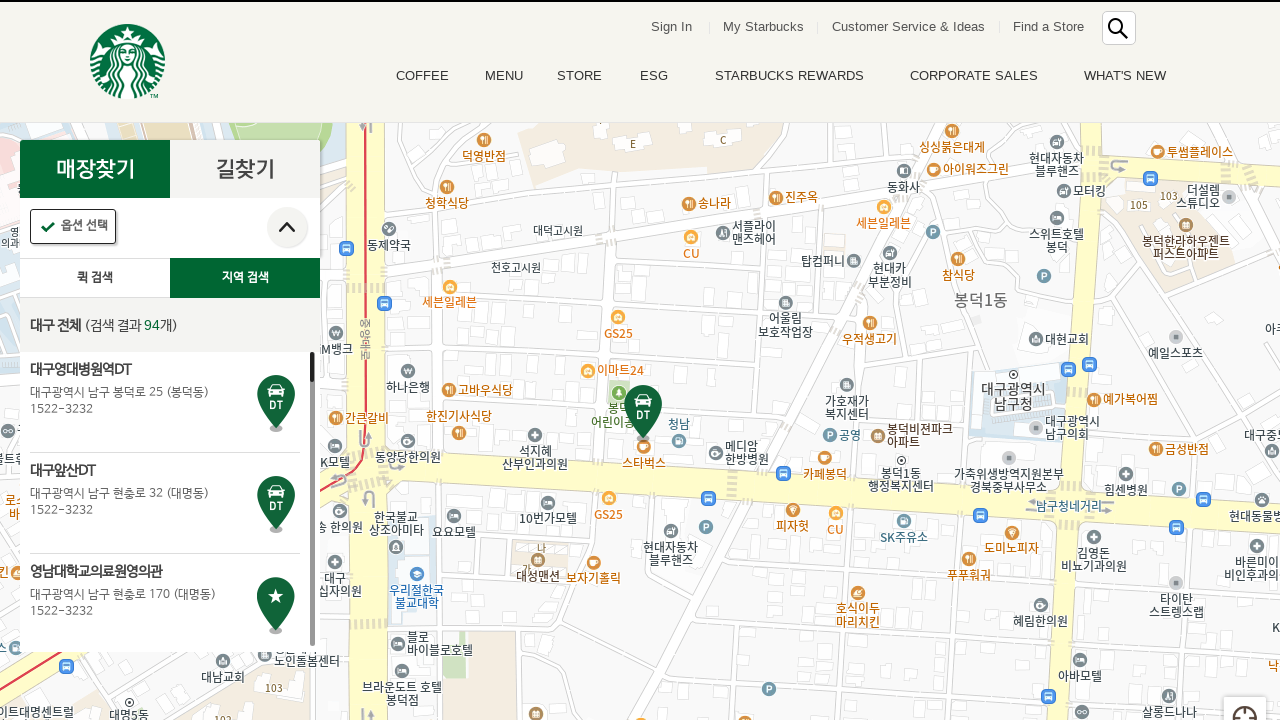

Store list loaded and ready
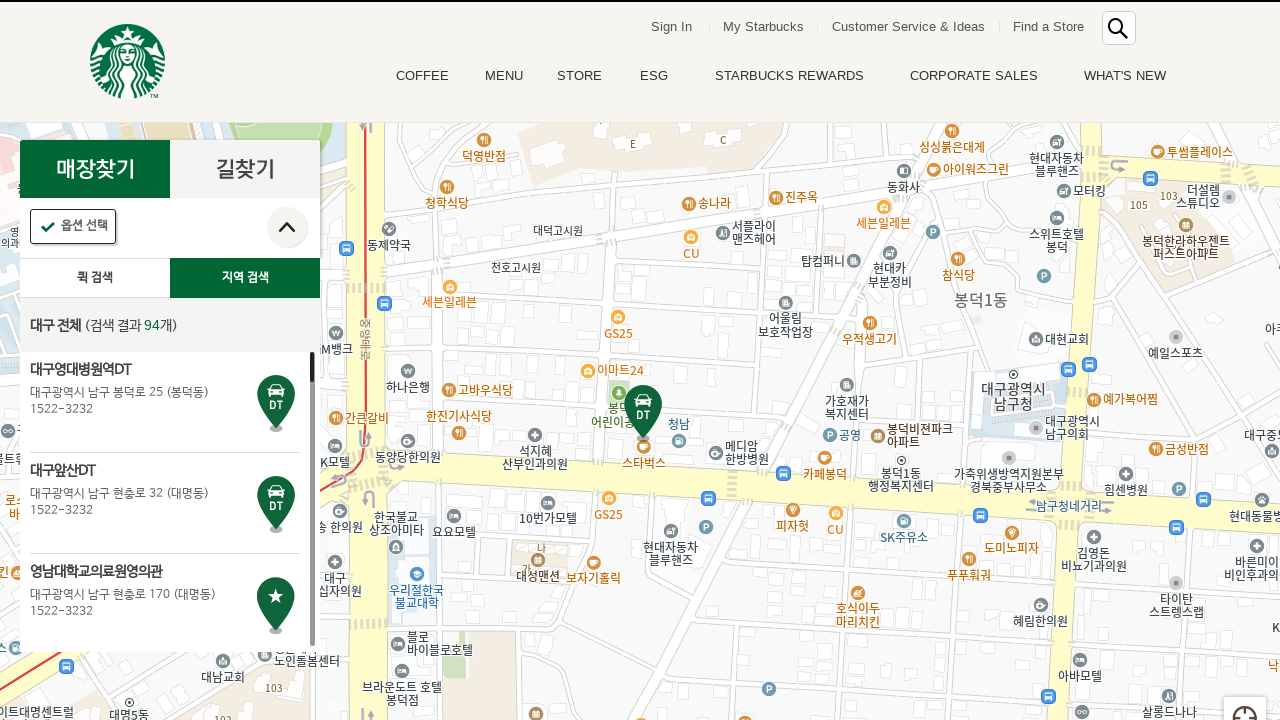

Clicked on the first store in the list at (165, 402) on .quickSearchResultBoxSidoGugun .quickResultLstCon >> nth=0
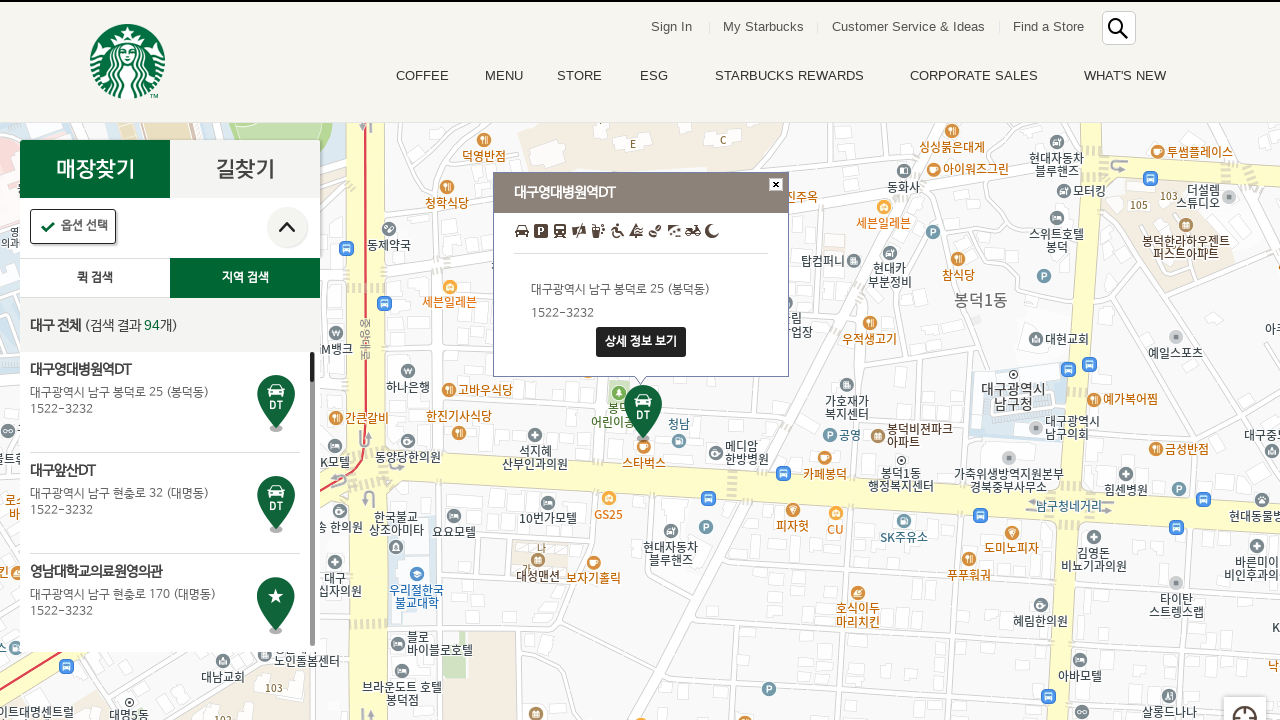

Waited 2 seconds for store popup to appear
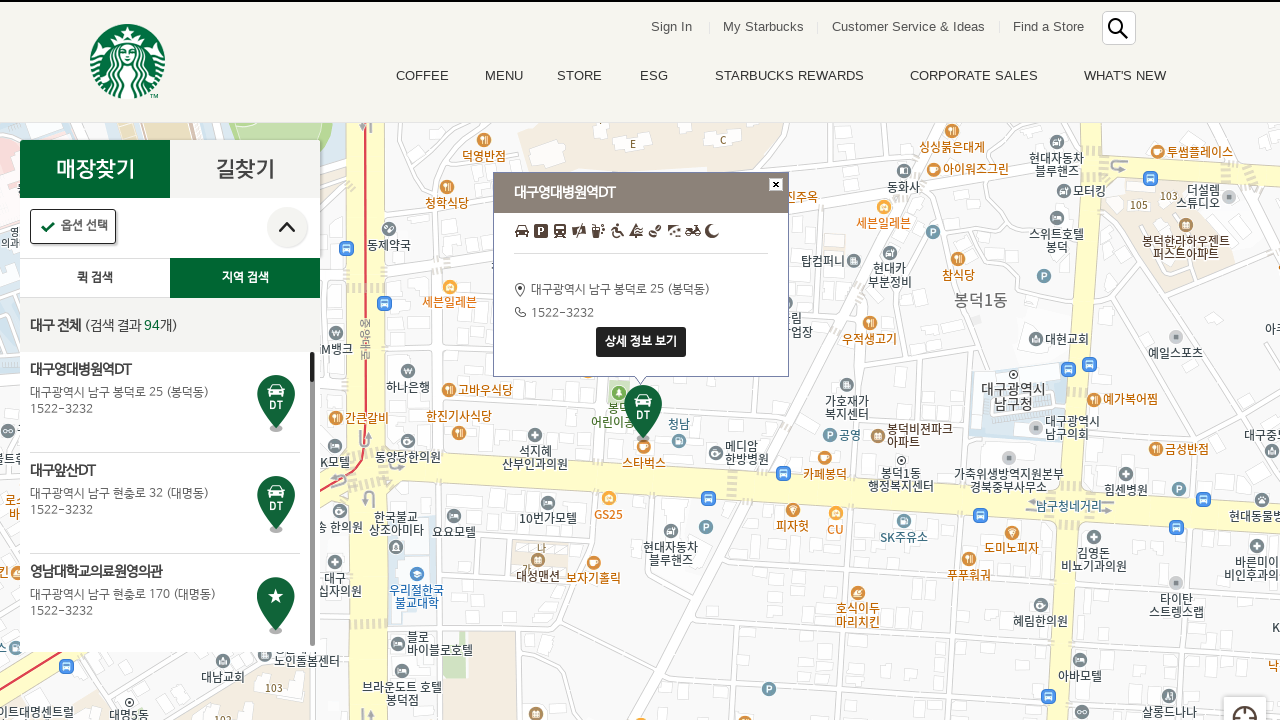

Store detail popup appeared and detail button is ready
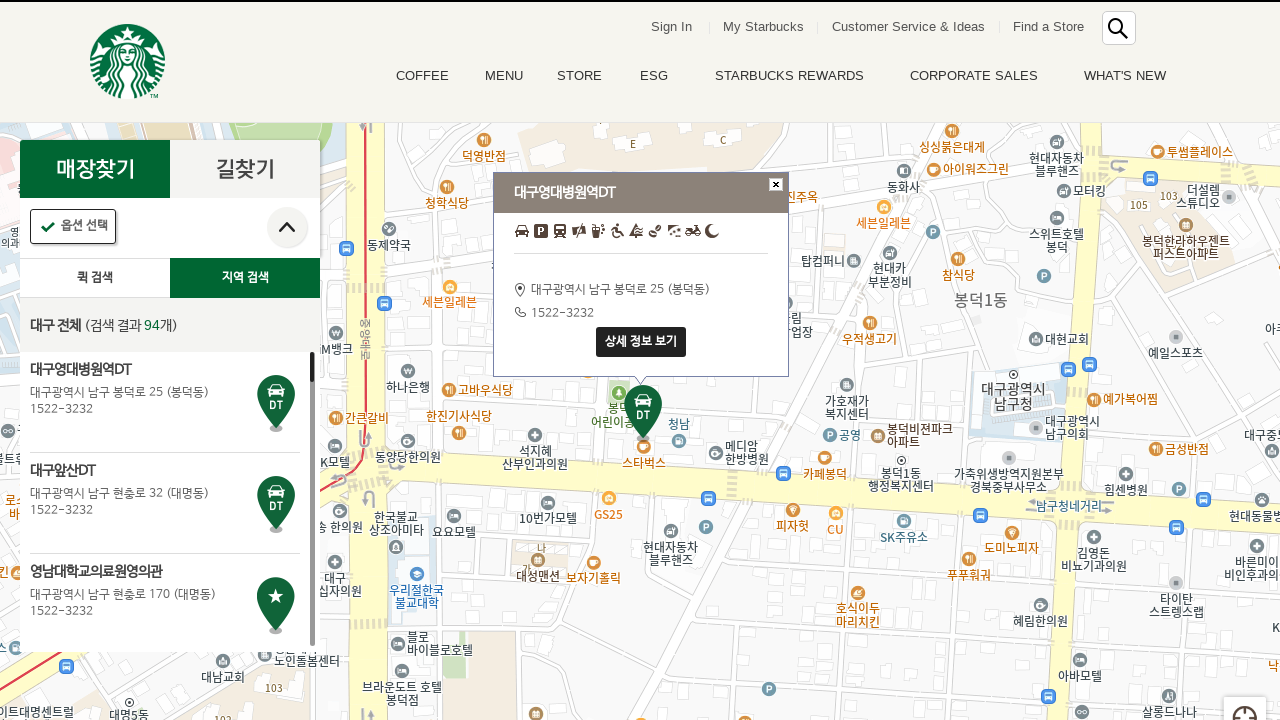

Clicked detail button to view full store information at (641, 342) on .map_marker_pop .btn_marker_detail
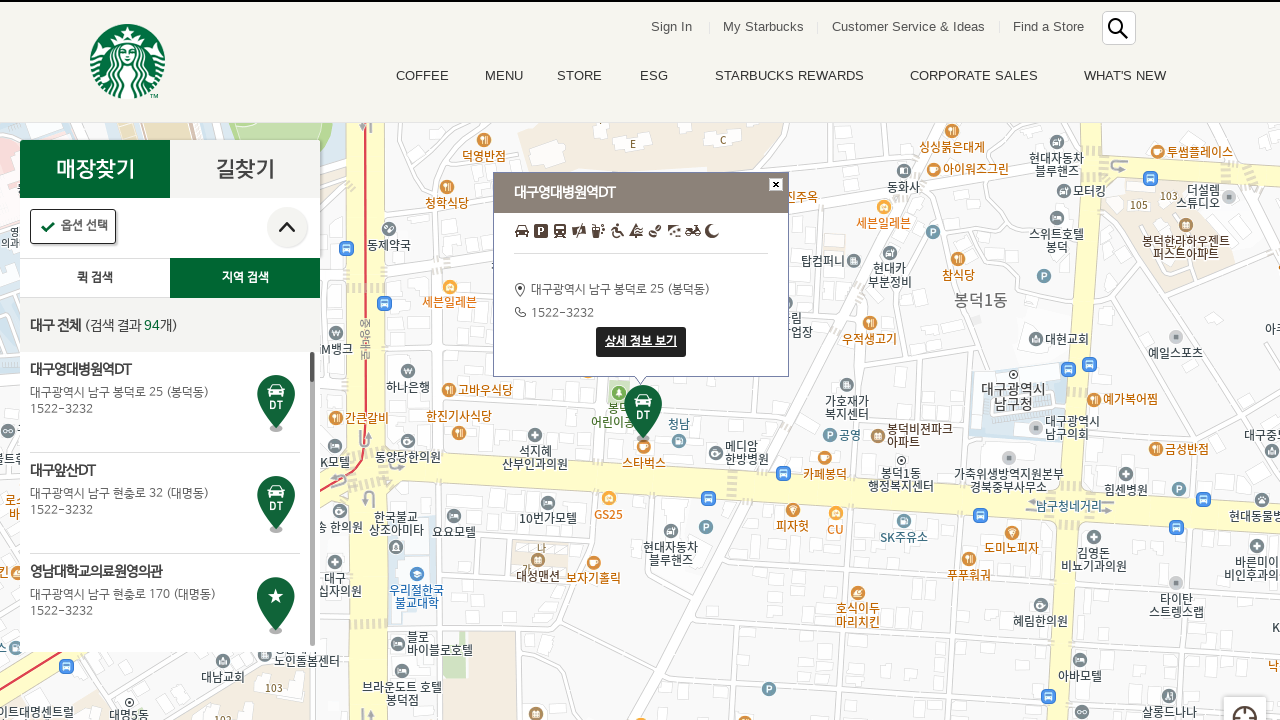

Waited 2 seconds for detail popup to fully load
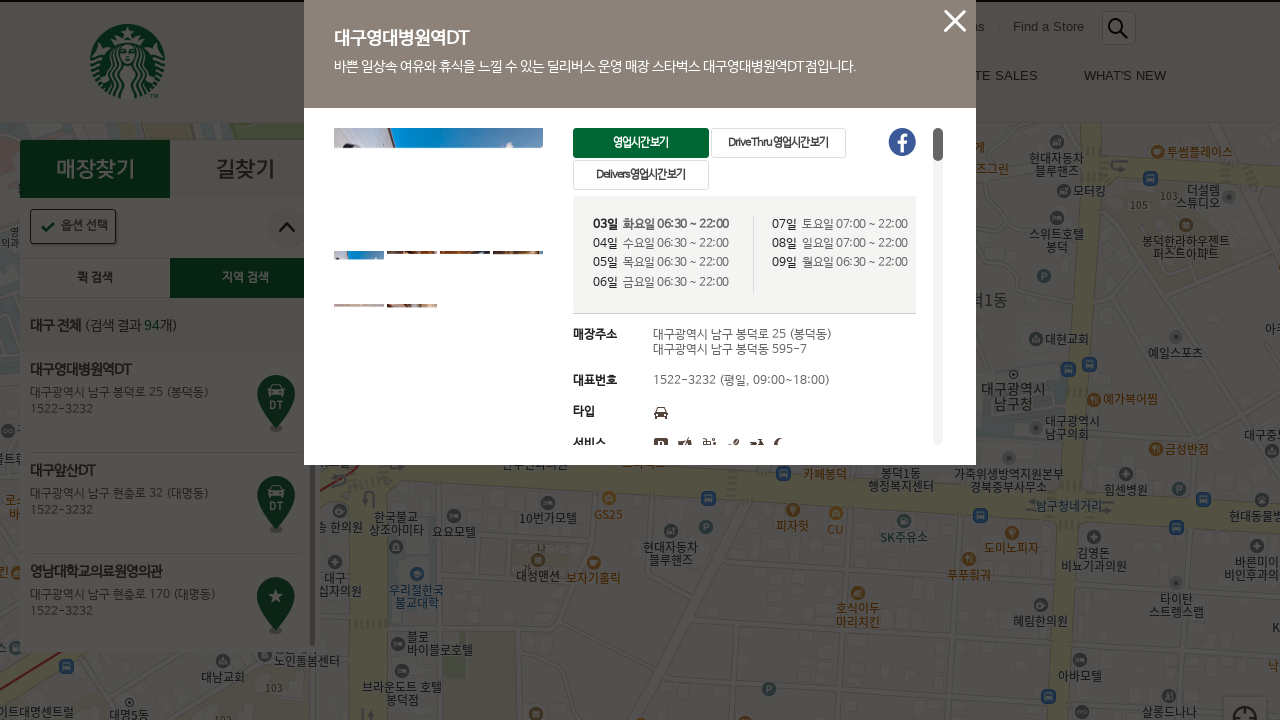

Store detail popup loaded successfully
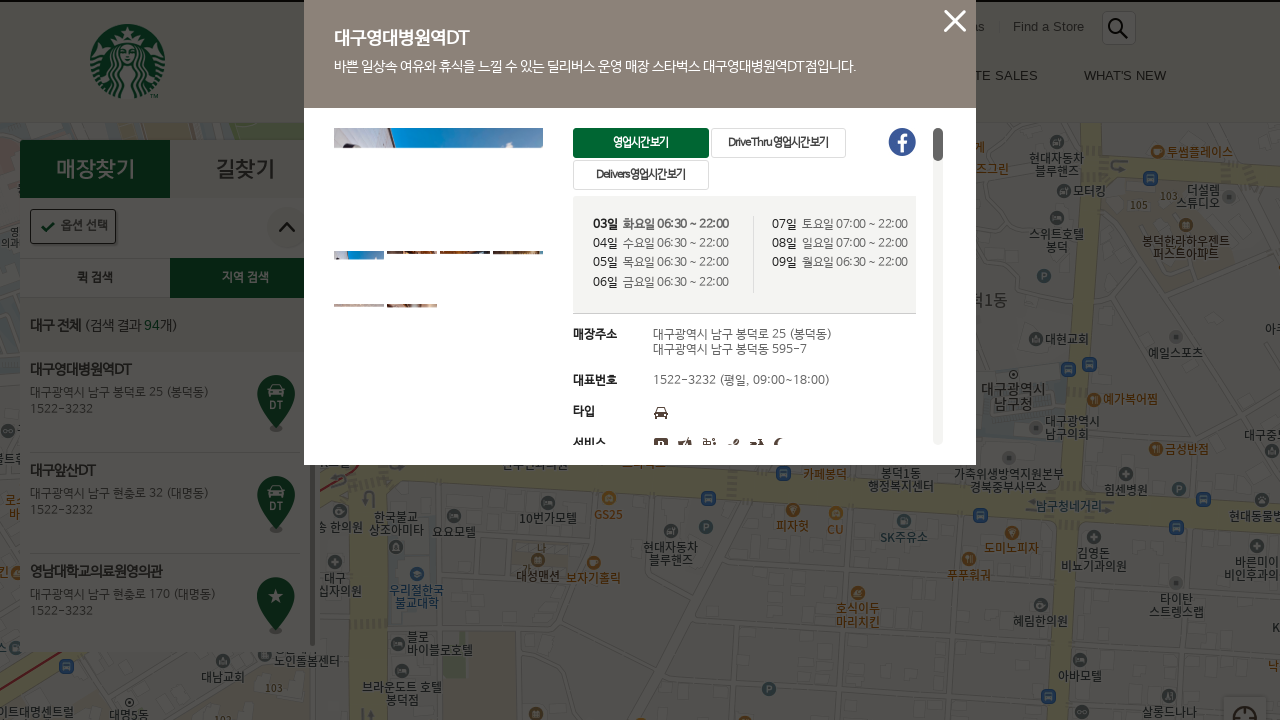

Clicked close button to close the detail popup at (955, 21) on .btn_pop_close .isStoreViewClosePop
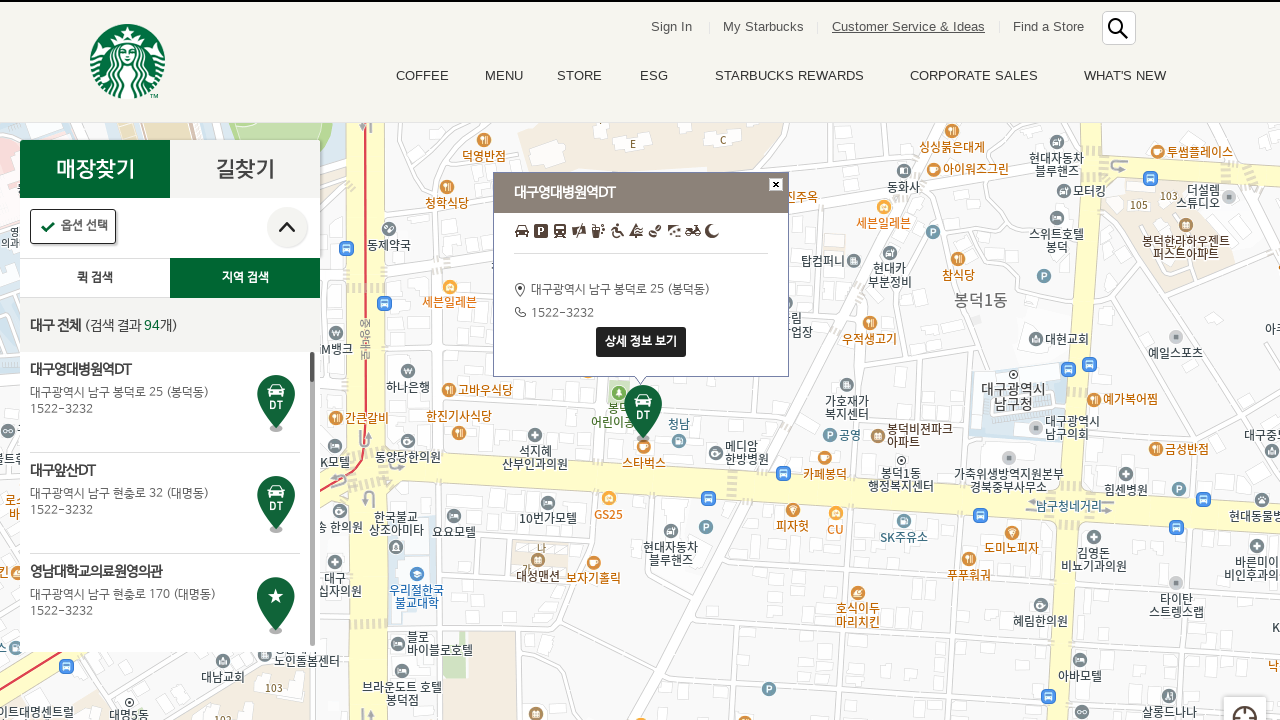

Waited 1 second for popup to close
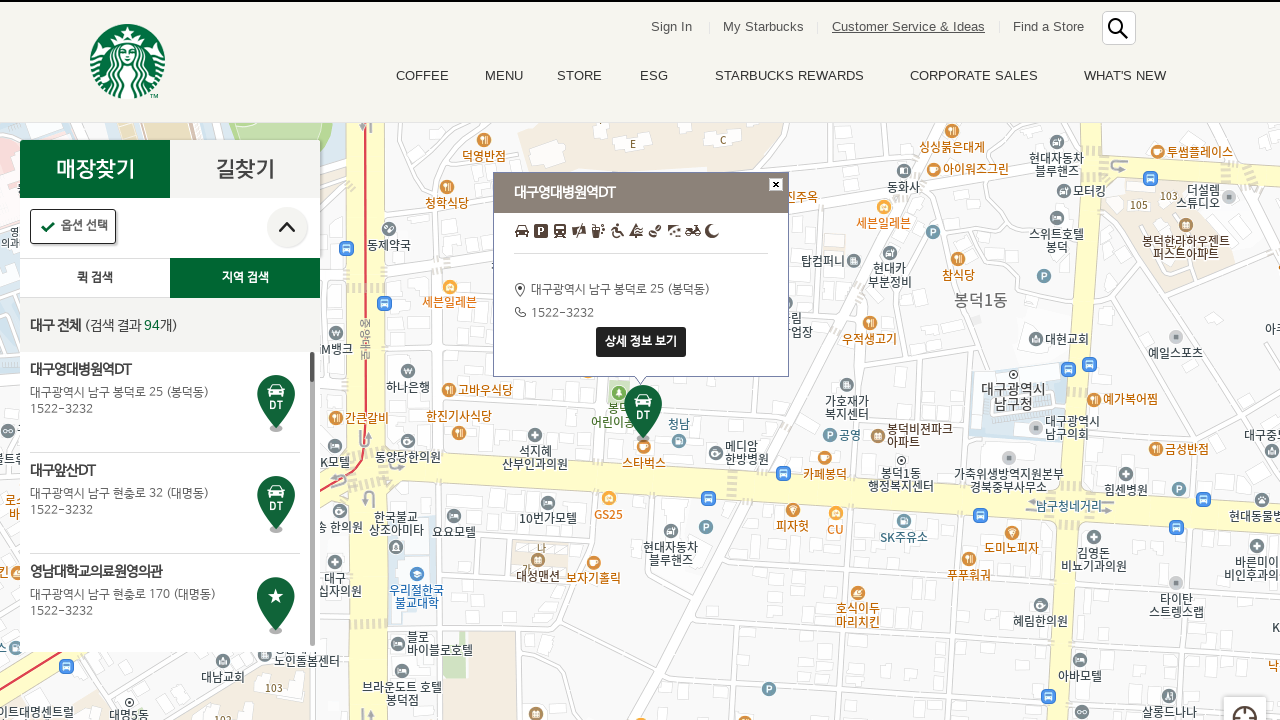

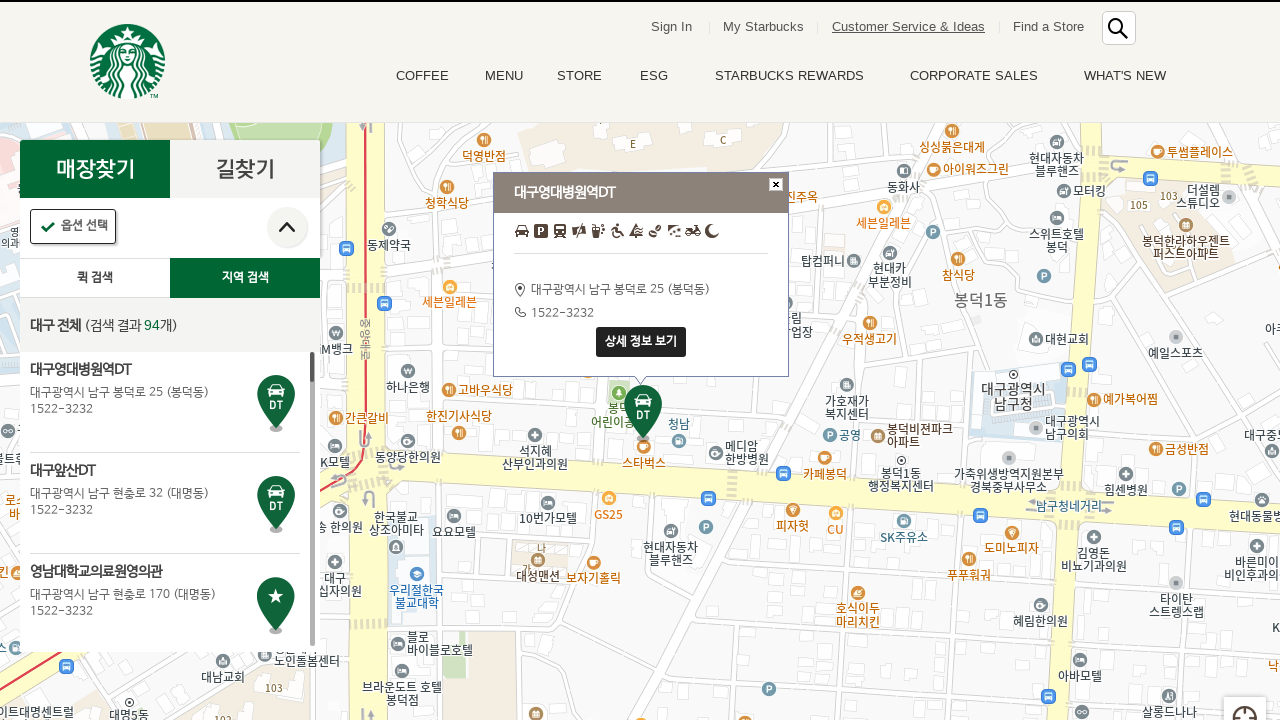